Tests that submitting the form with only gender and phone (missing required name fields) does not show the result modal.

Starting URL: https://demoqa.com/automation-practice-form

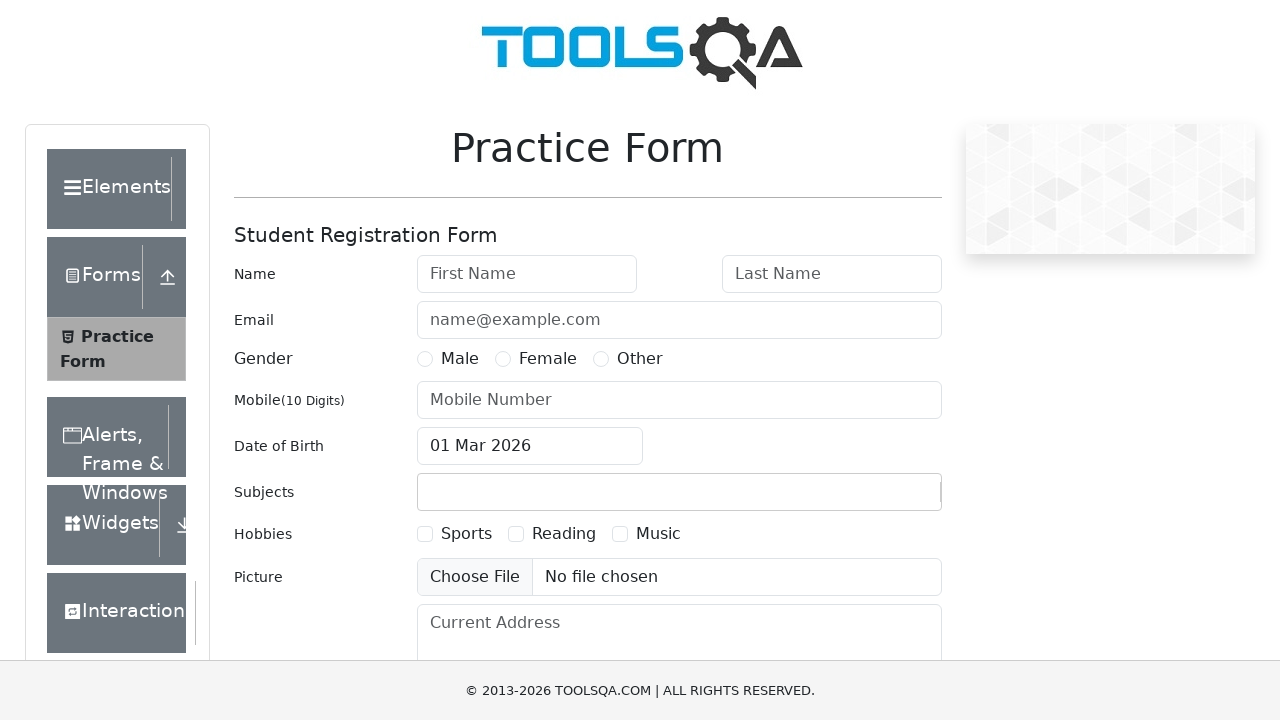

Clicked 'Other' gender radio button at (640, 359) on label[for='gender-radio-3']
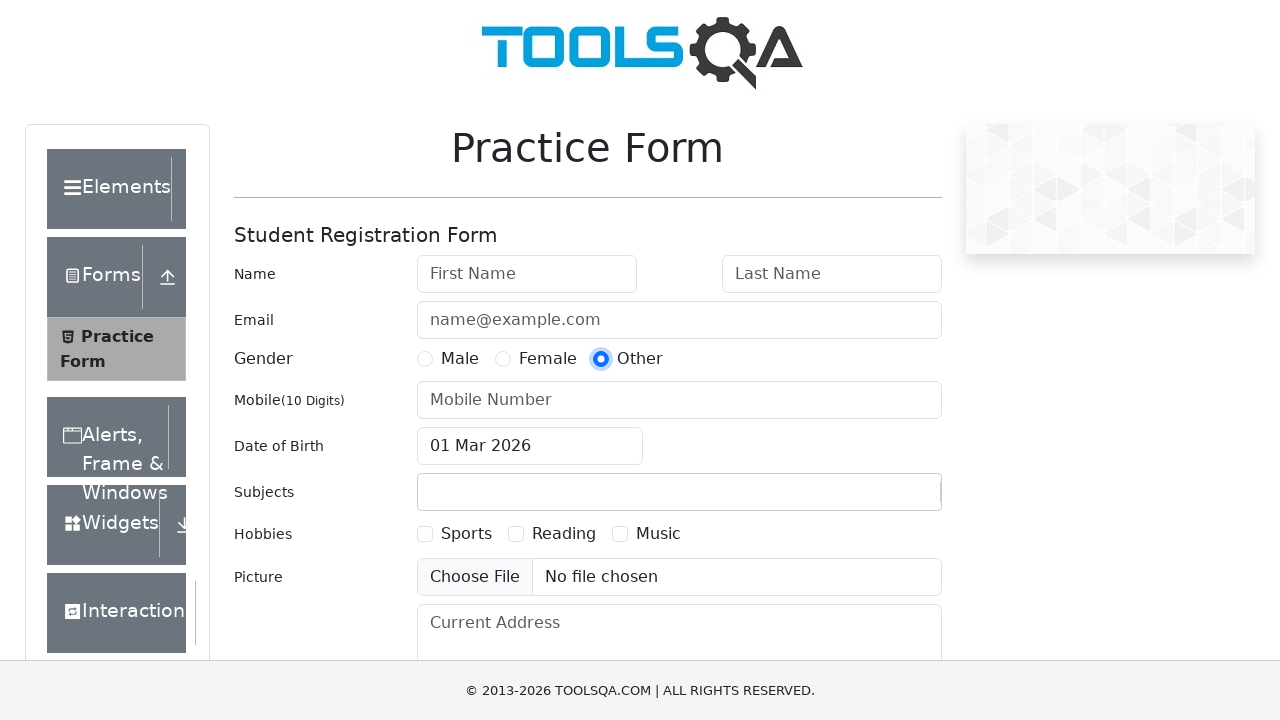

Filled phone number field with '1234567890' on #userNumber
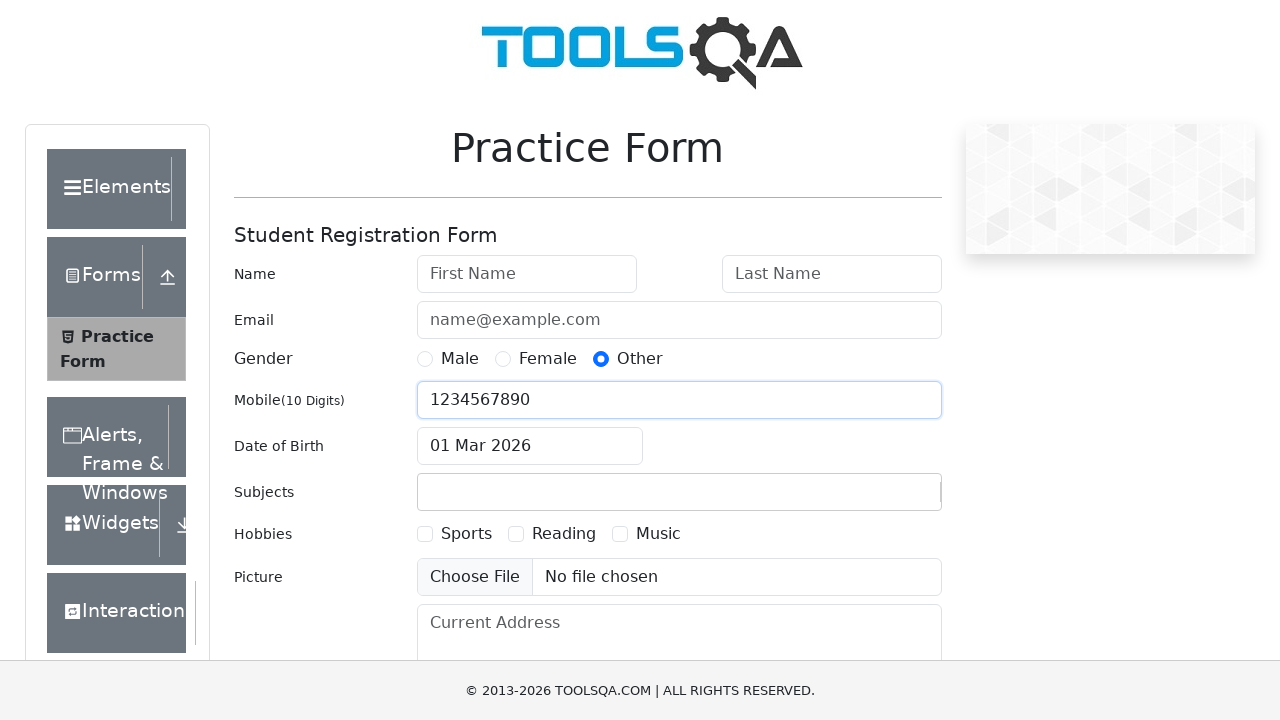

Clicked submit button to submit form at (885, 499) on #submit
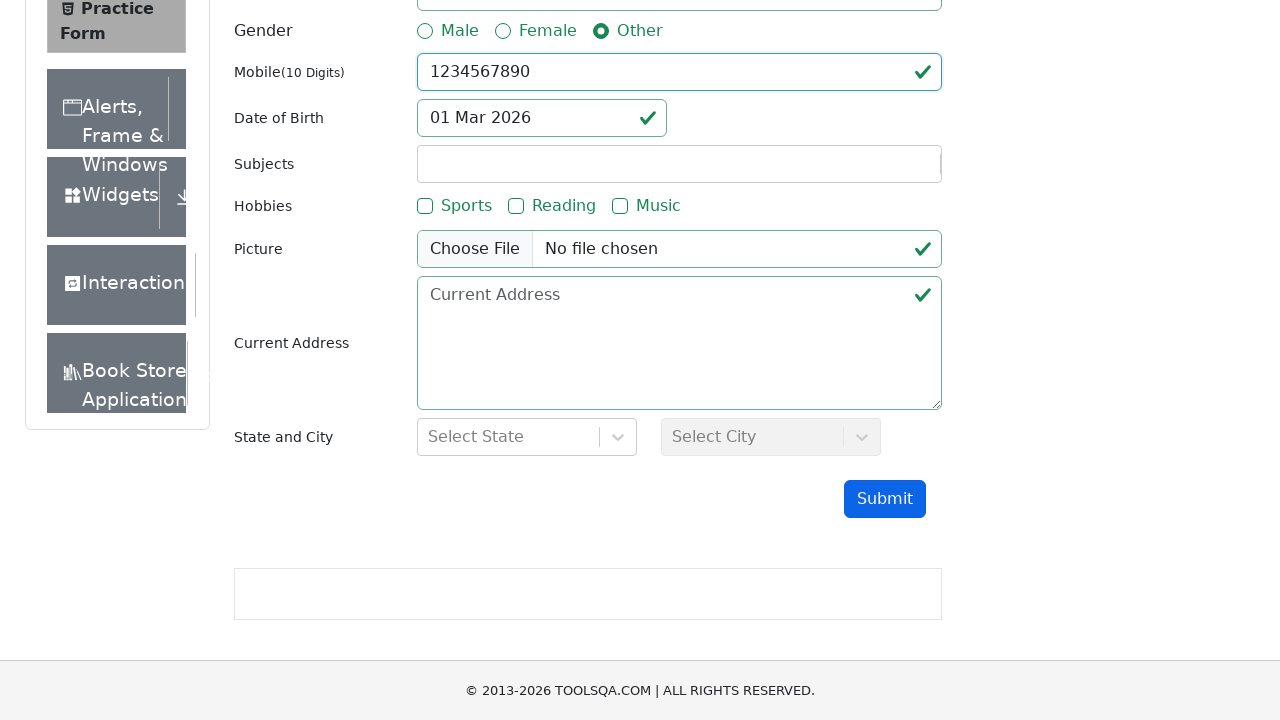

Waited 1000ms for potential modal to appear
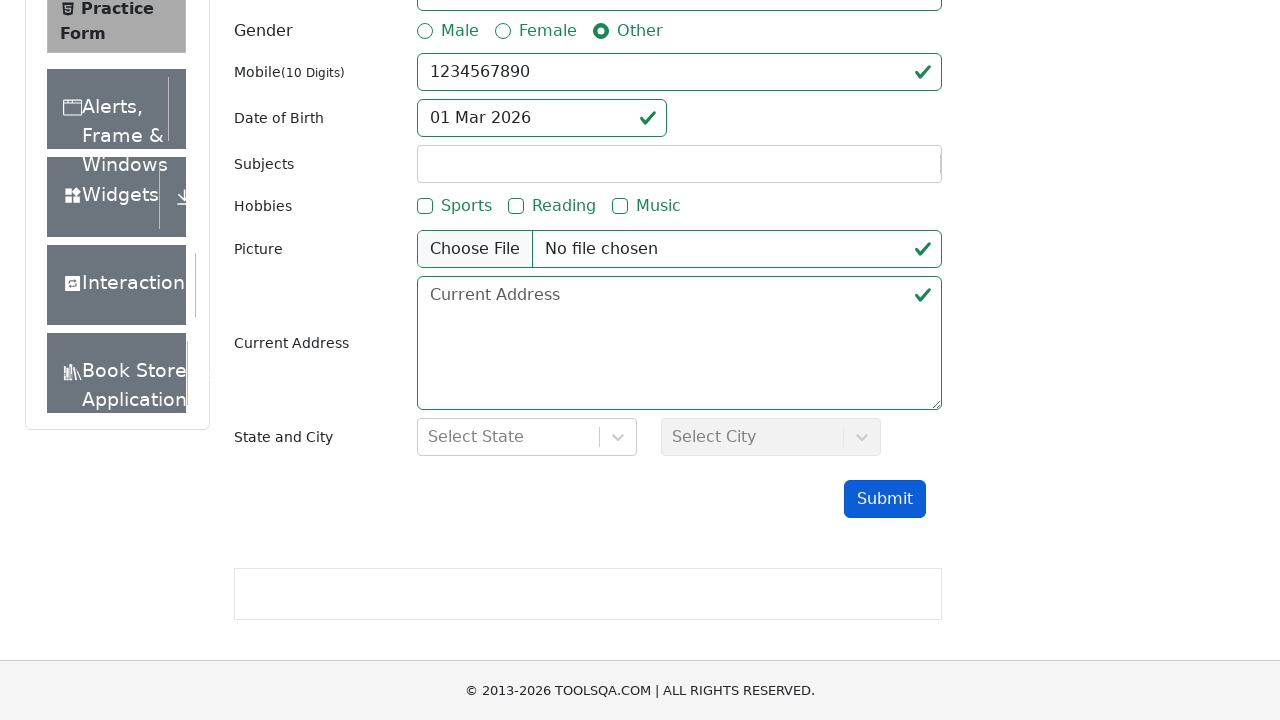

Verified that result modal did not appear (assertion passed)
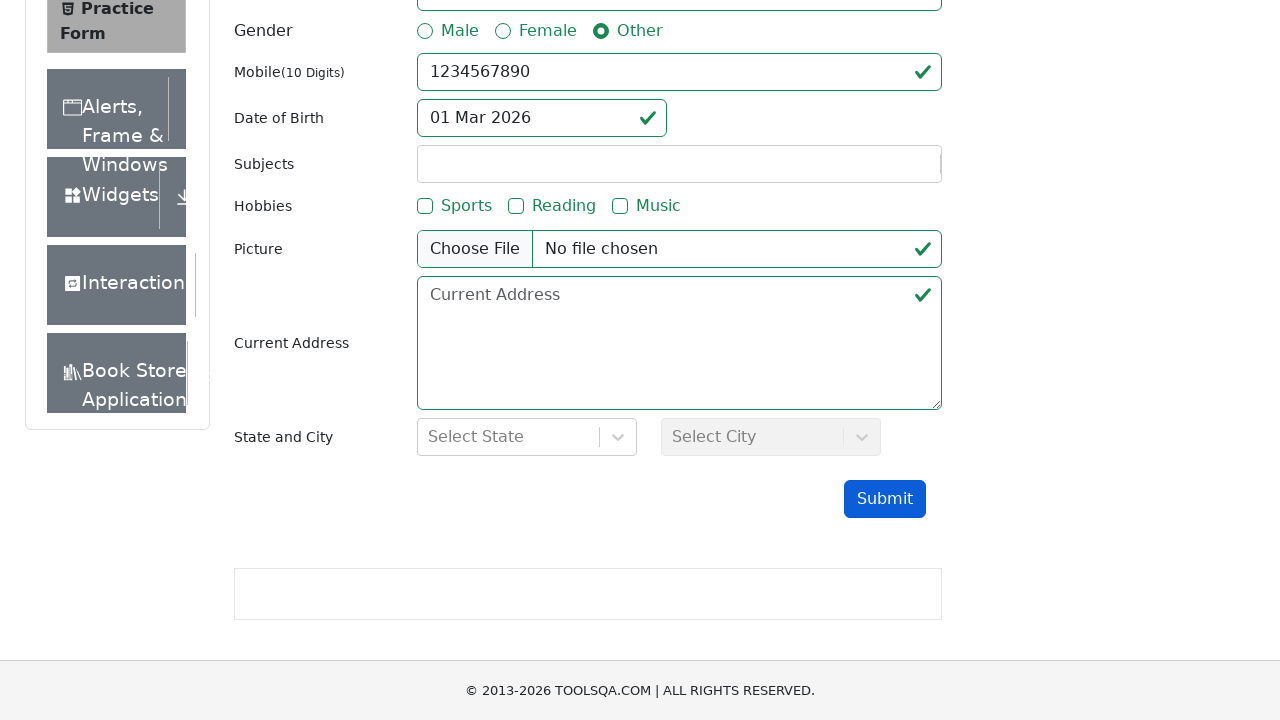

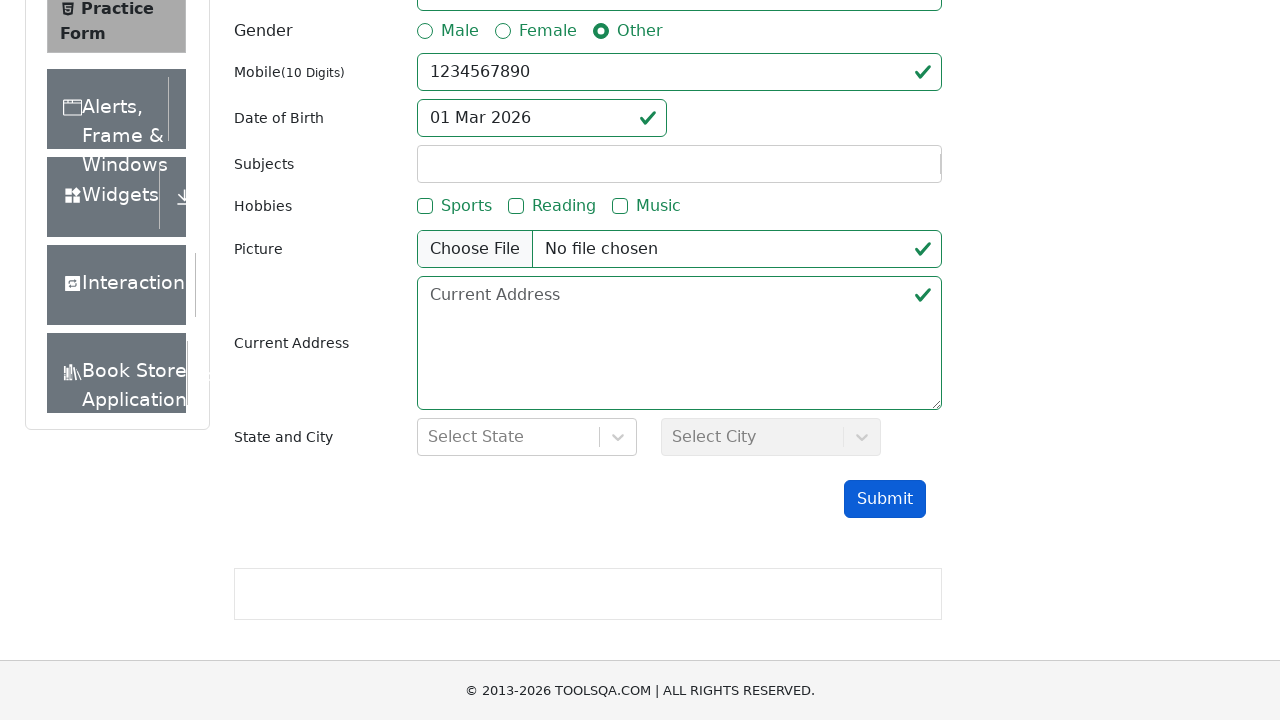